Tests a reservation form by filling in a guest name and proceeding to the next step

Starting URL: http://example.selenium.jp/reserveApp

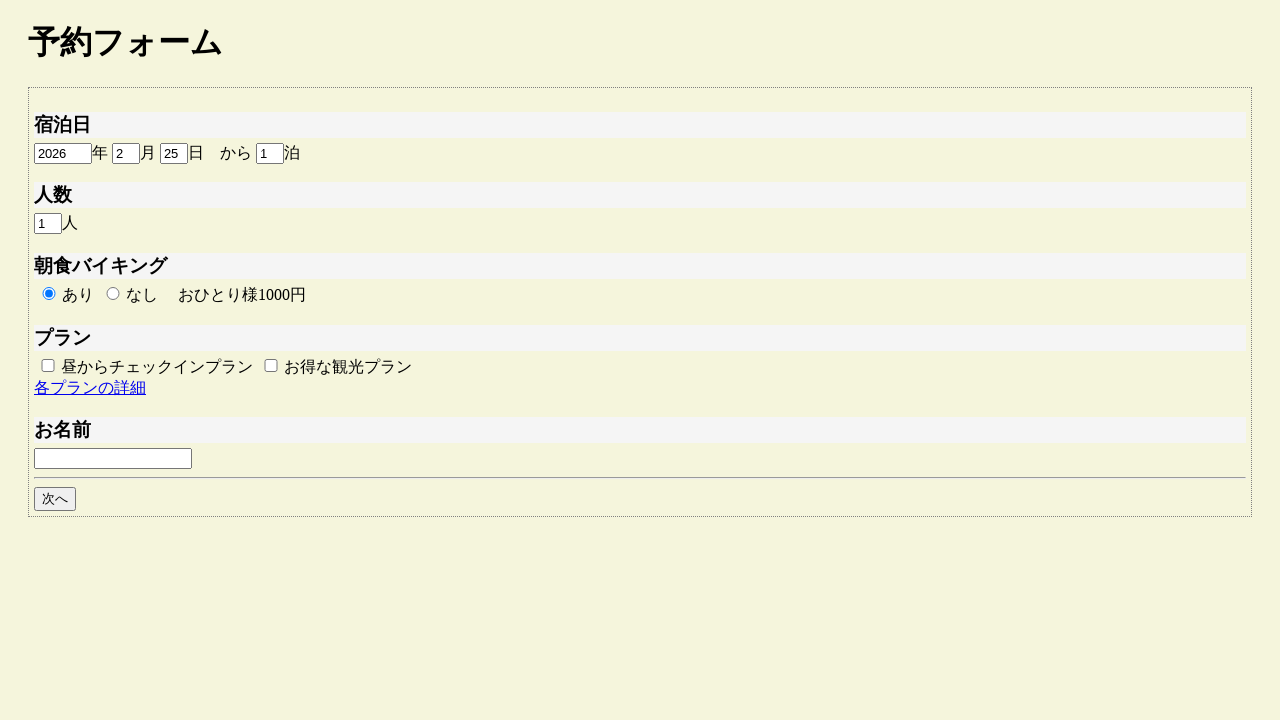

Navigated to reservation application at http://example.selenium.jp/reserveApp
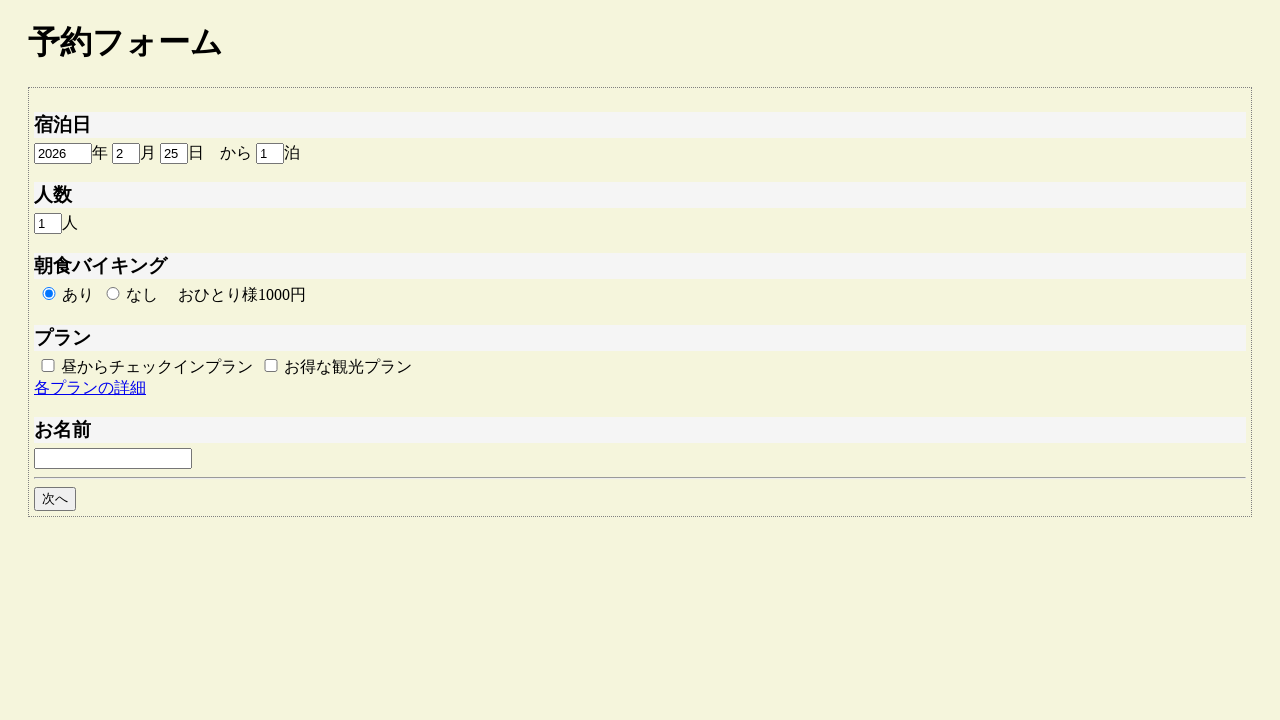

Filled guest name field with 'サンプルユーザ' on #guestname
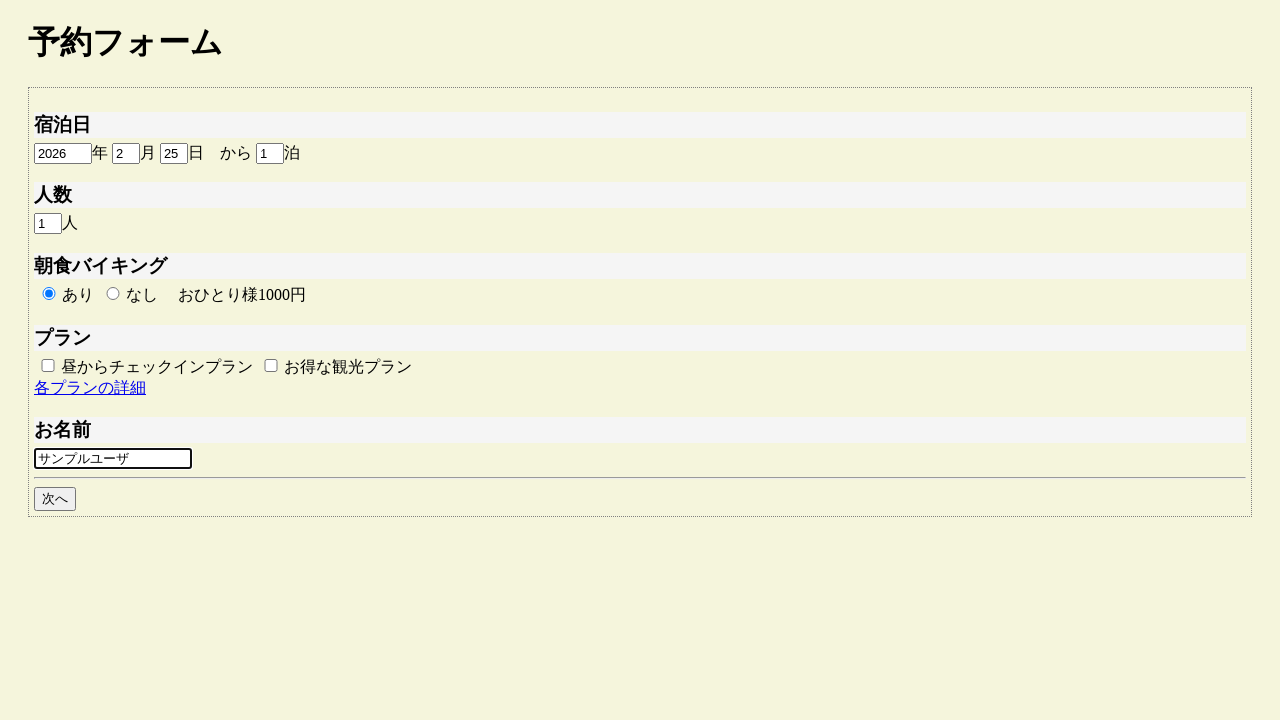

Clicked next button to proceed to the next step at (55, 499) on #goto_next
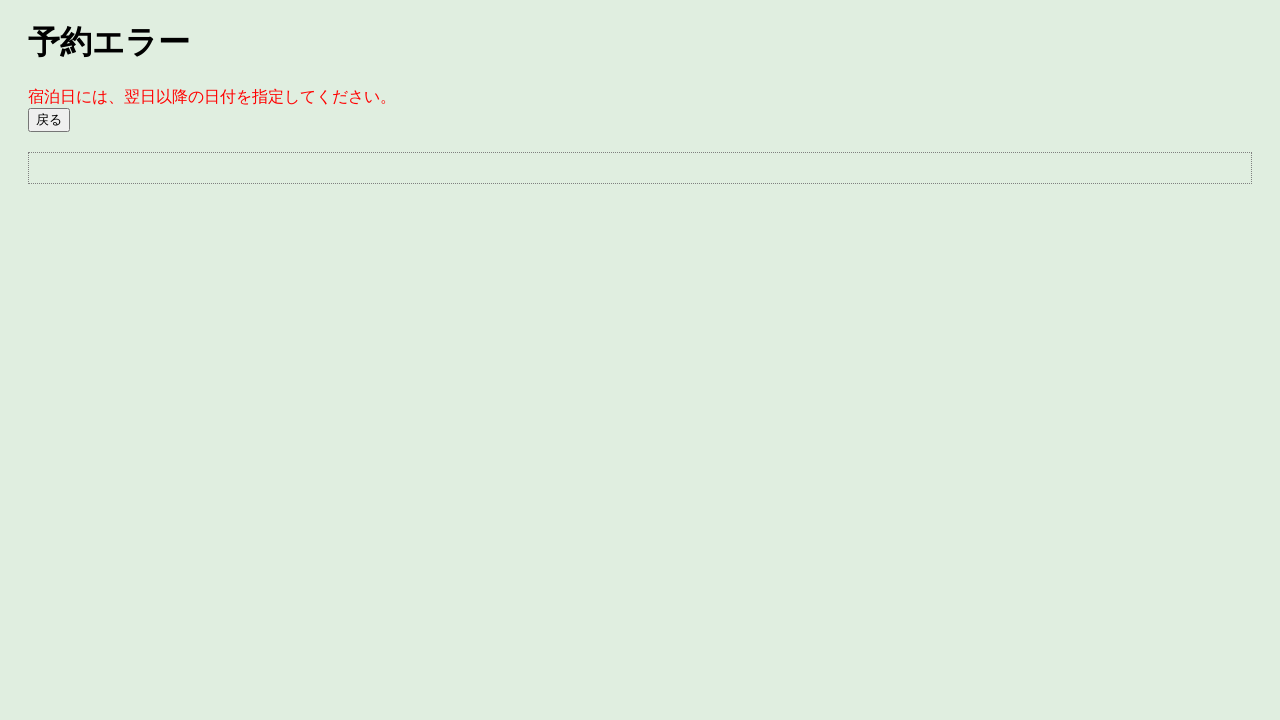

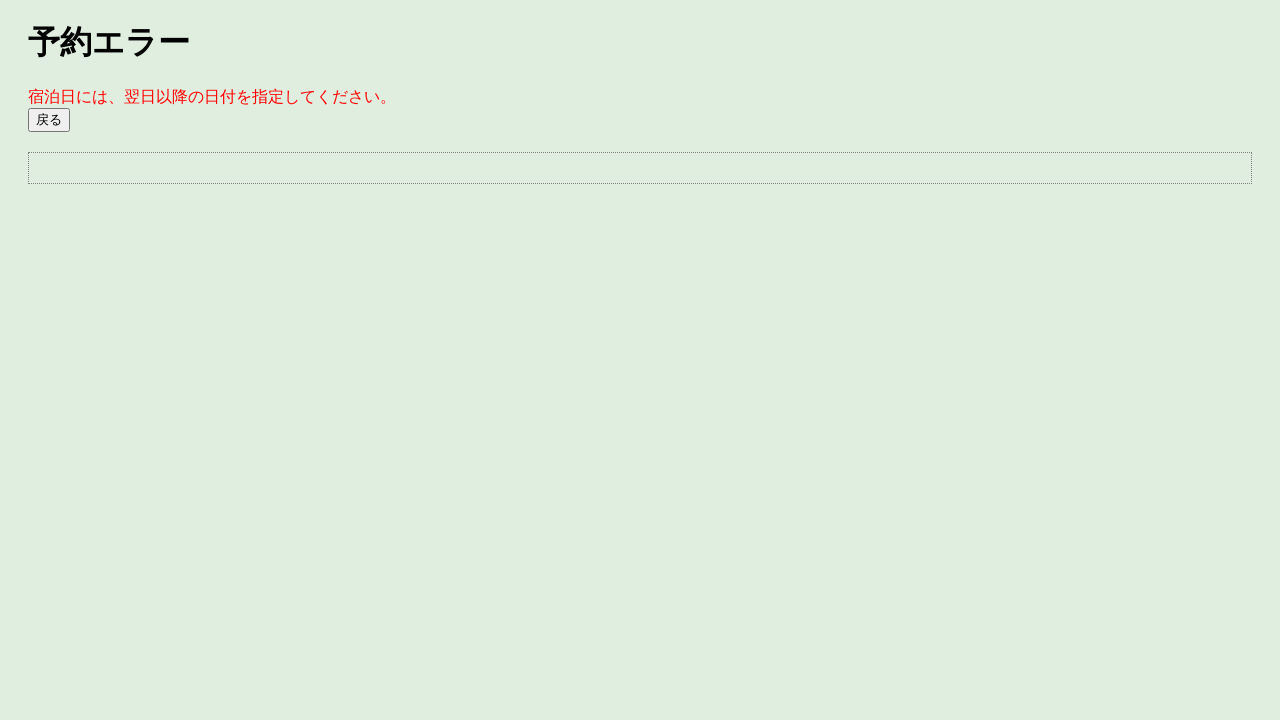